Tests train search functionality on erail.in by entering source and destination stations, disabling date selection, and verifying train results are displayed

Starting URL: https://erail.in/

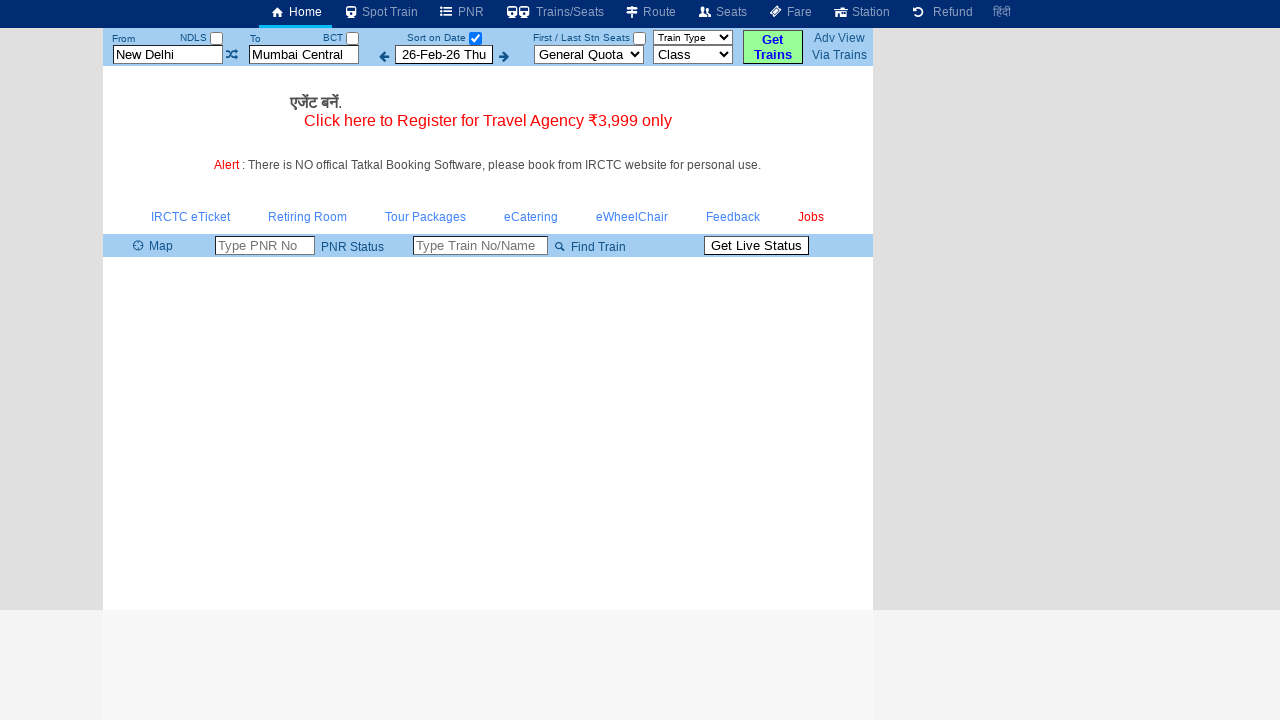

Cleared source station field on #txtStationFrom
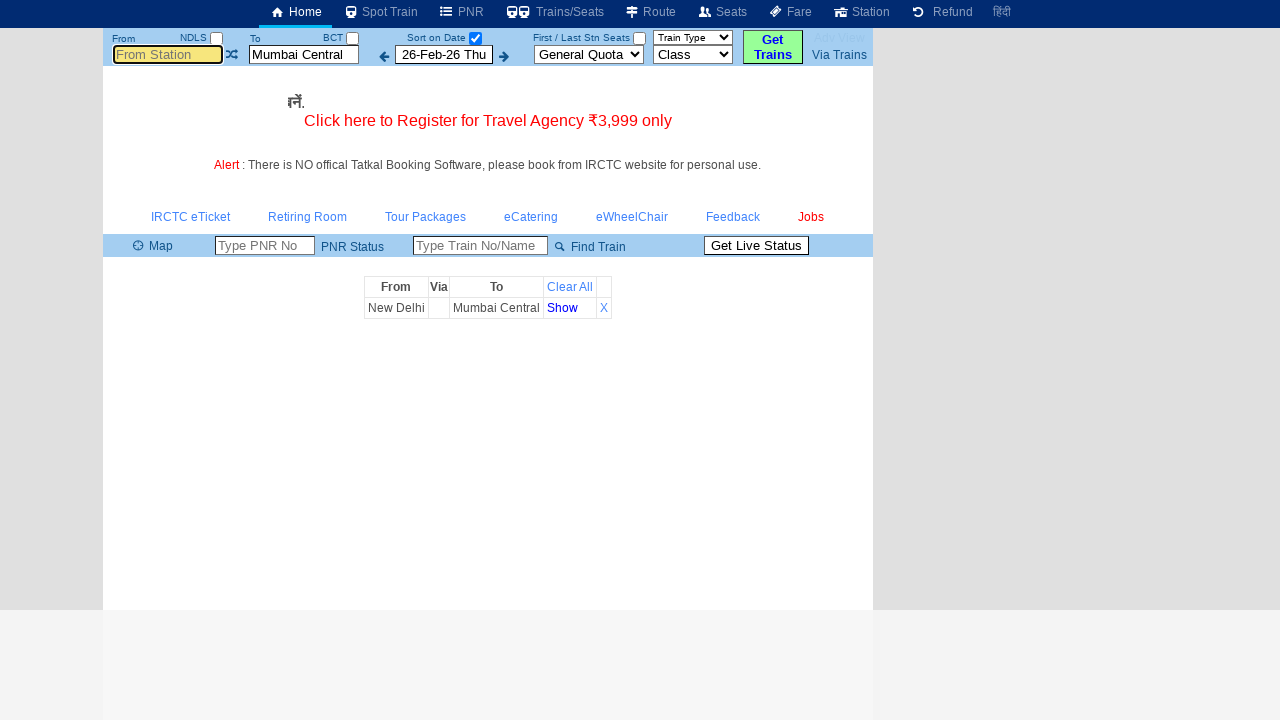

Entered 'MAS' (Chennai Central) as source station on #txtStationFrom
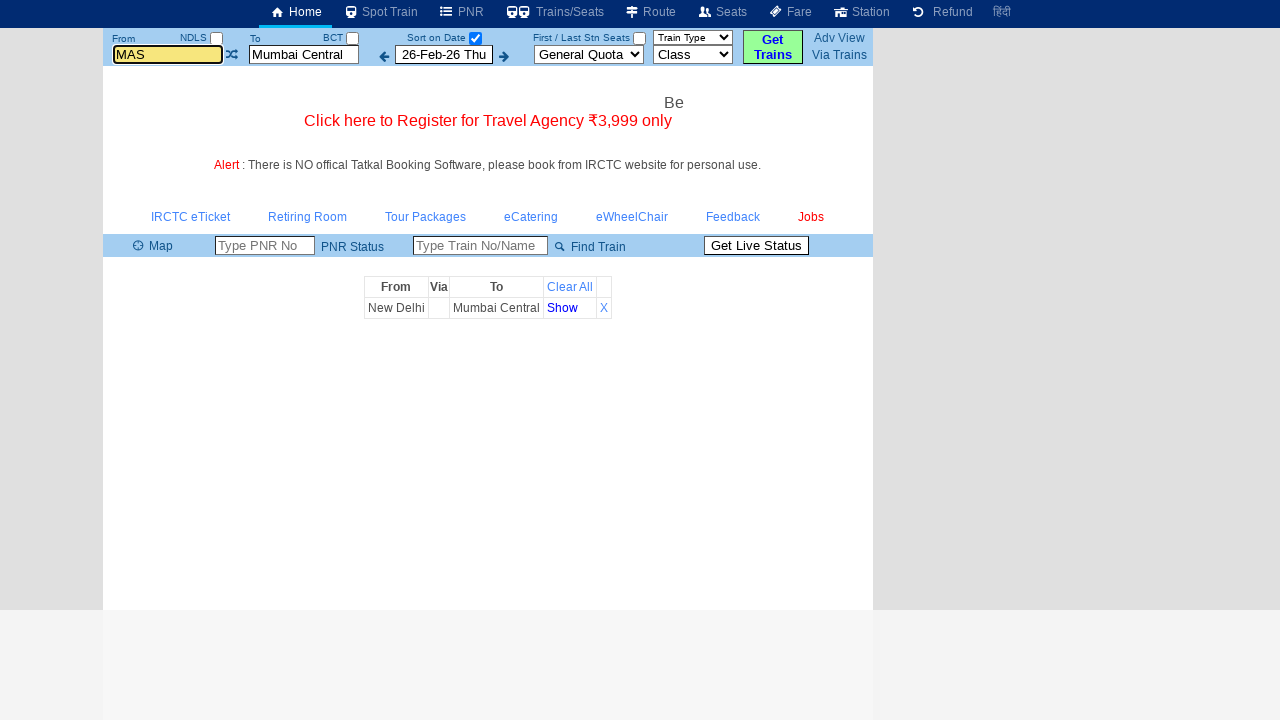

Pressed Enter to confirm source station on #txtStationFrom
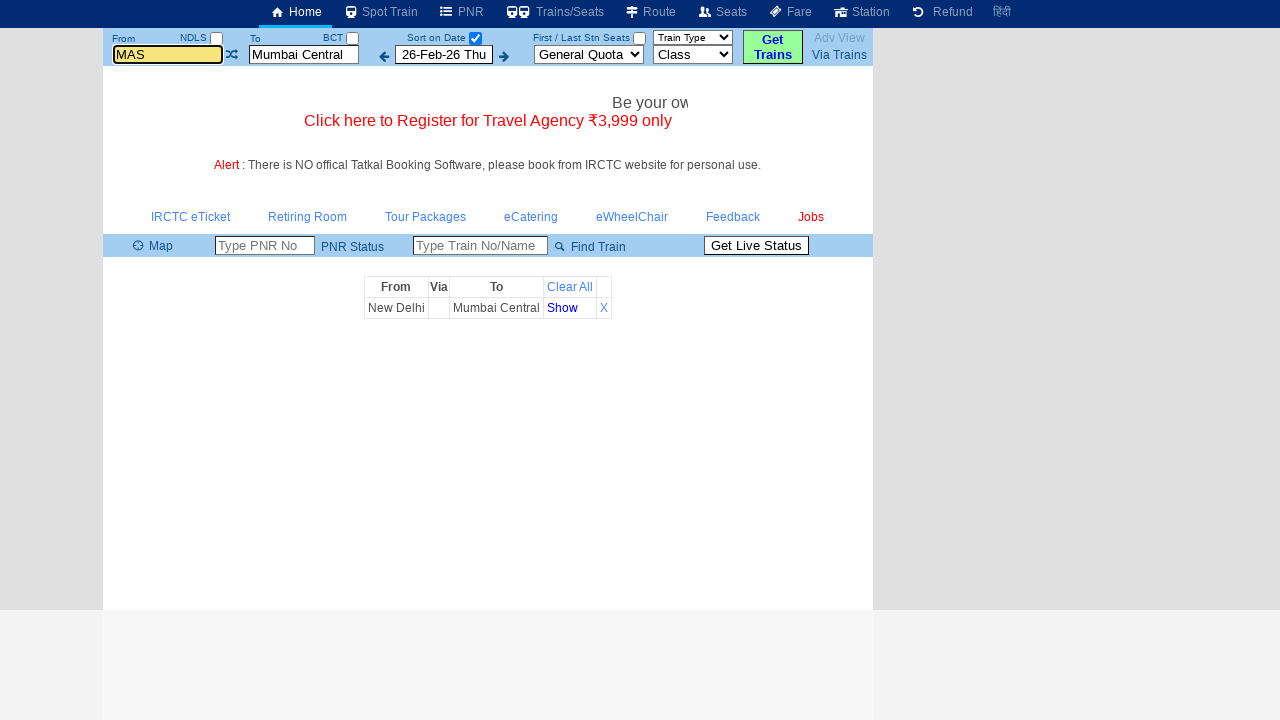

Cleared destination station field on #txtStationTo
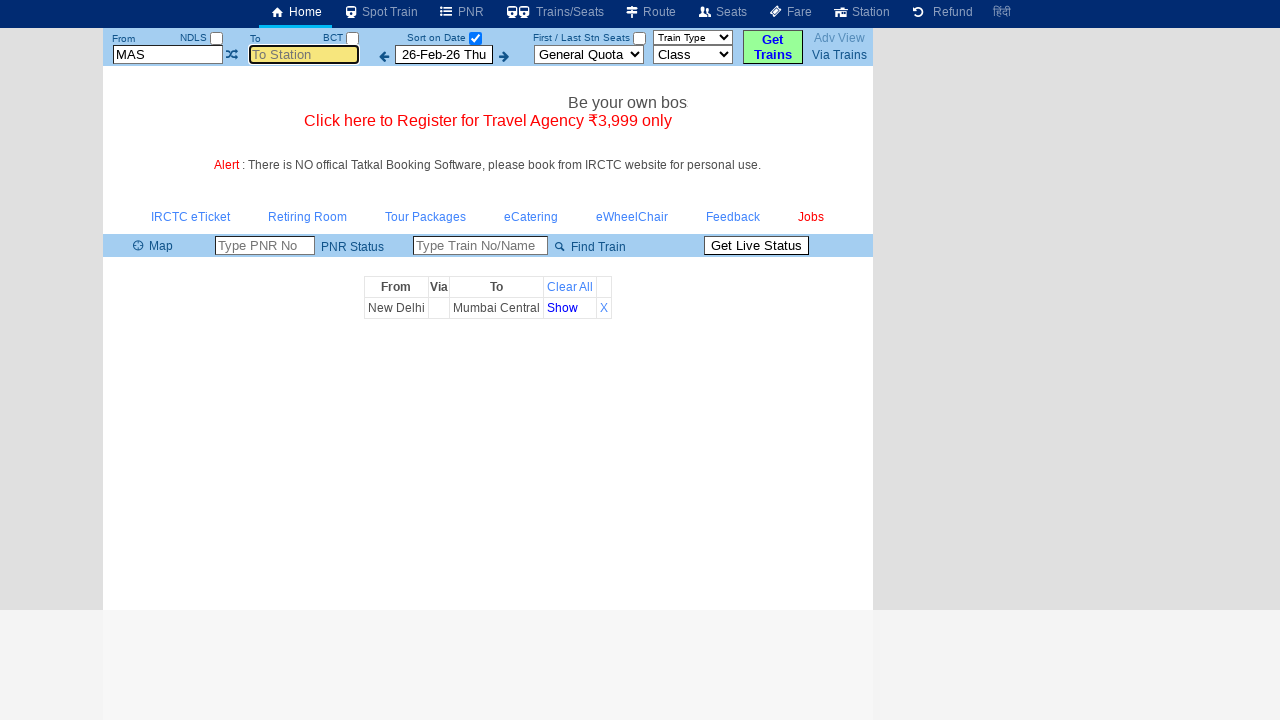

Entered 'MDU' (Madurai) as destination station on #txtStationTo
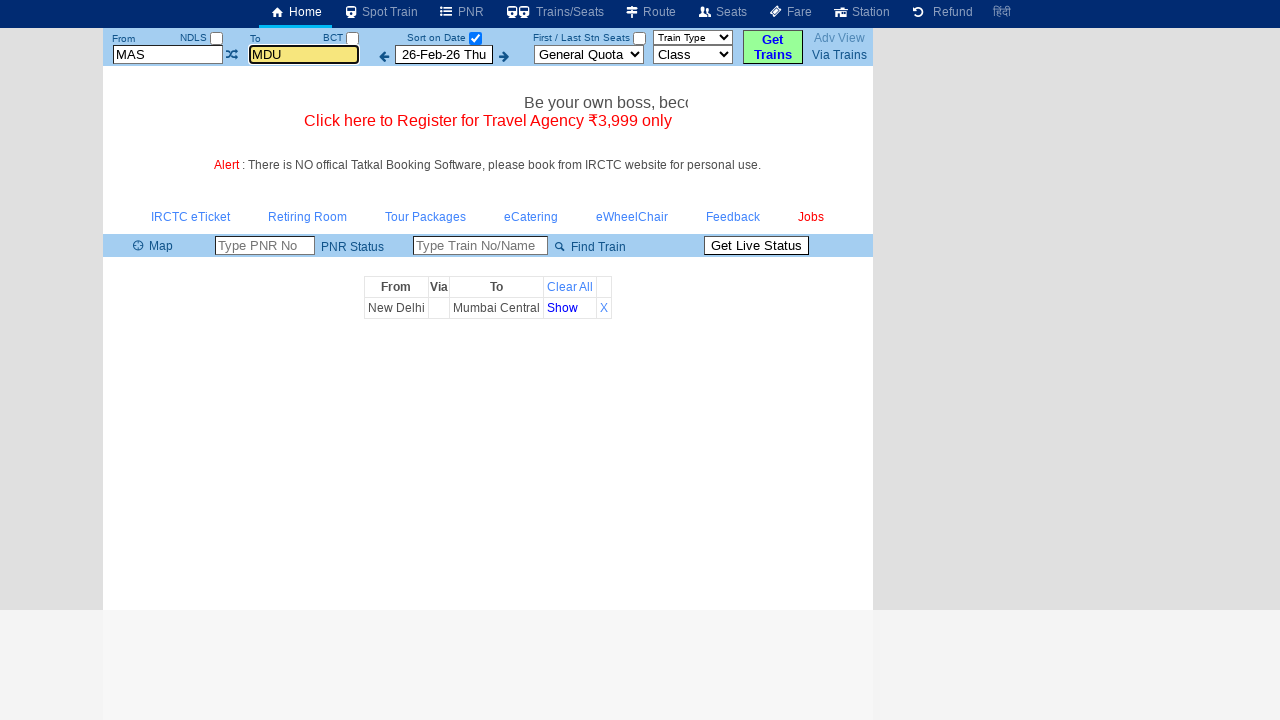

Pressed Enter to confirm destination station on #txtStationTo
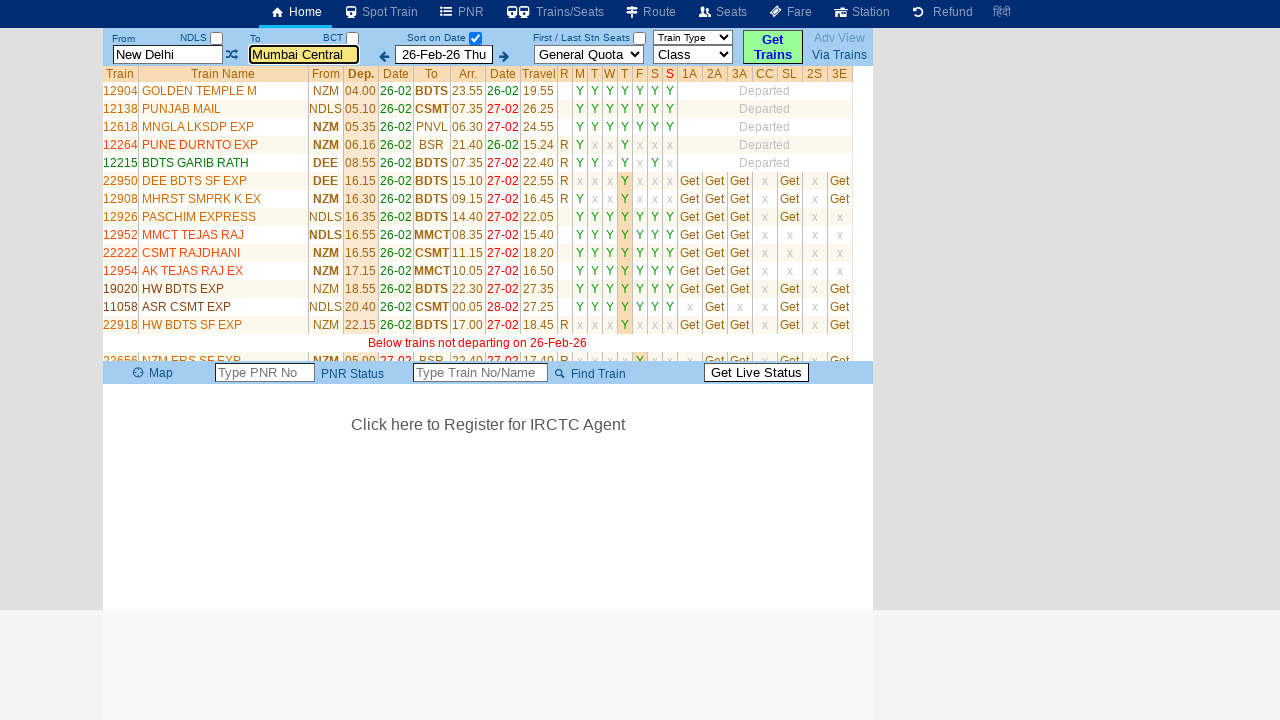

Unchecked 'Date-Only Selection' checkbox to disable date filtering at (475, 38) on #chkSelectDateOnly
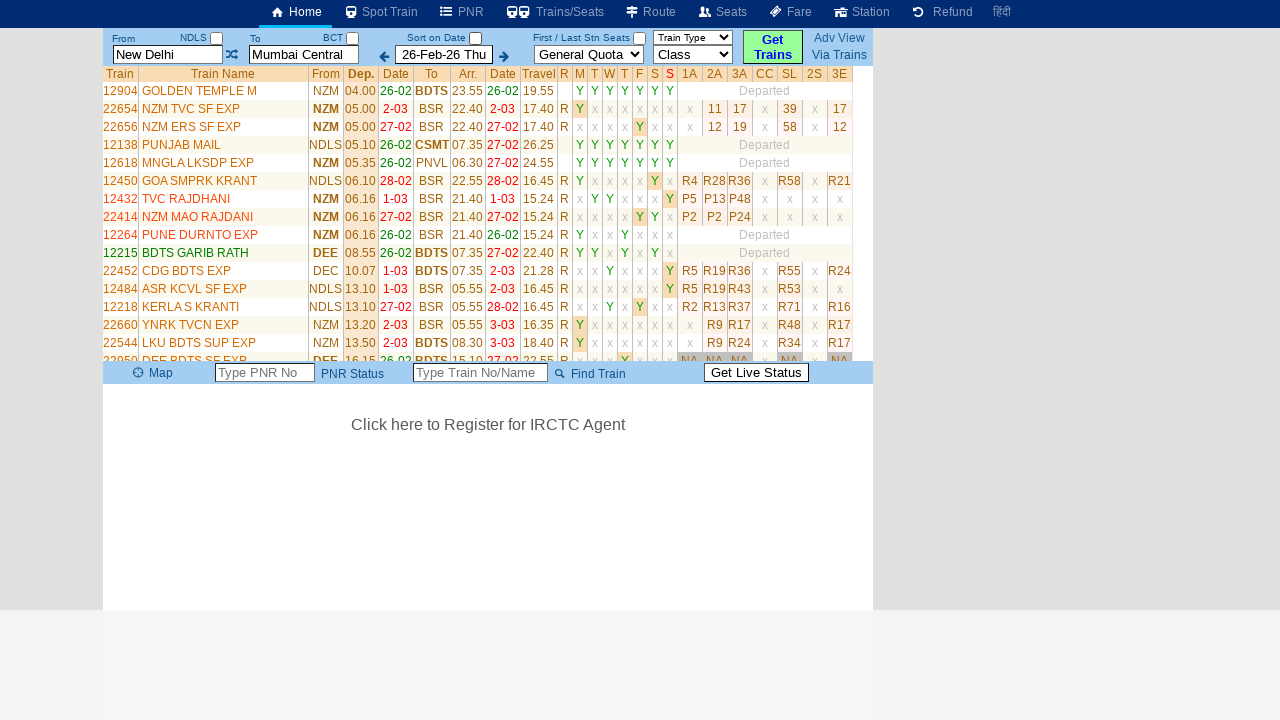

Train list table loaded successfully
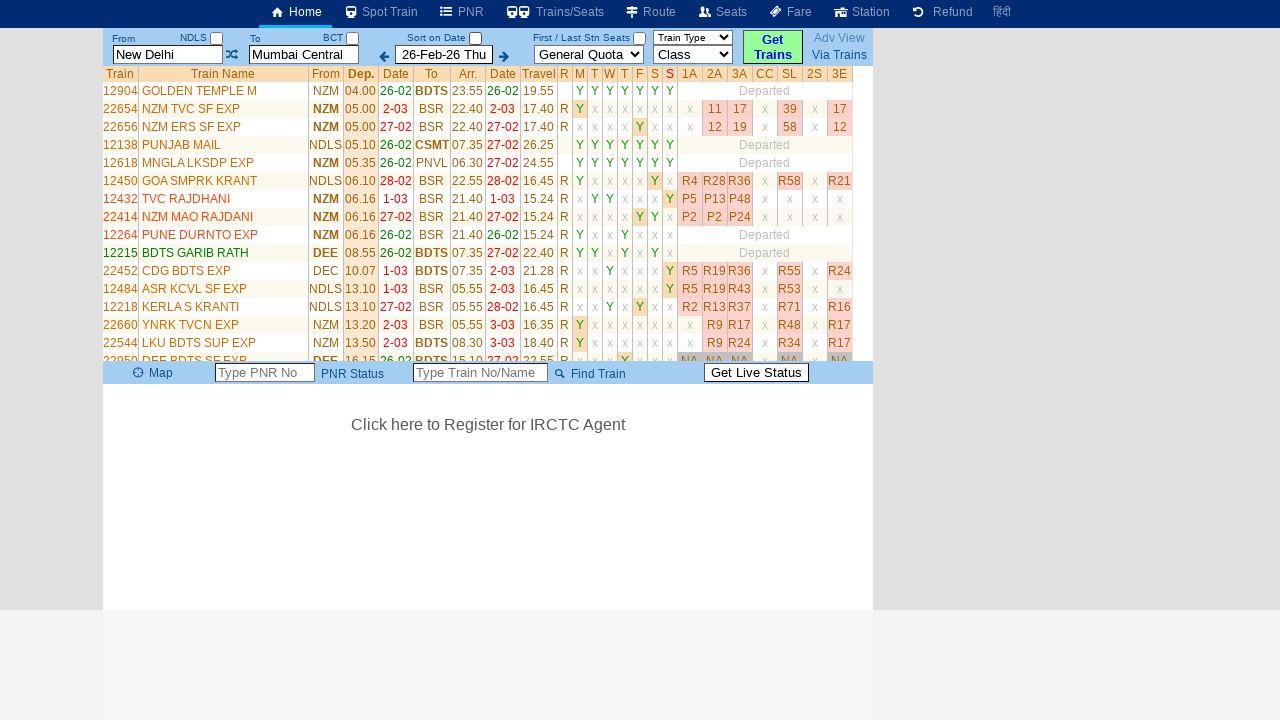

Retrieved 34 train elements from results
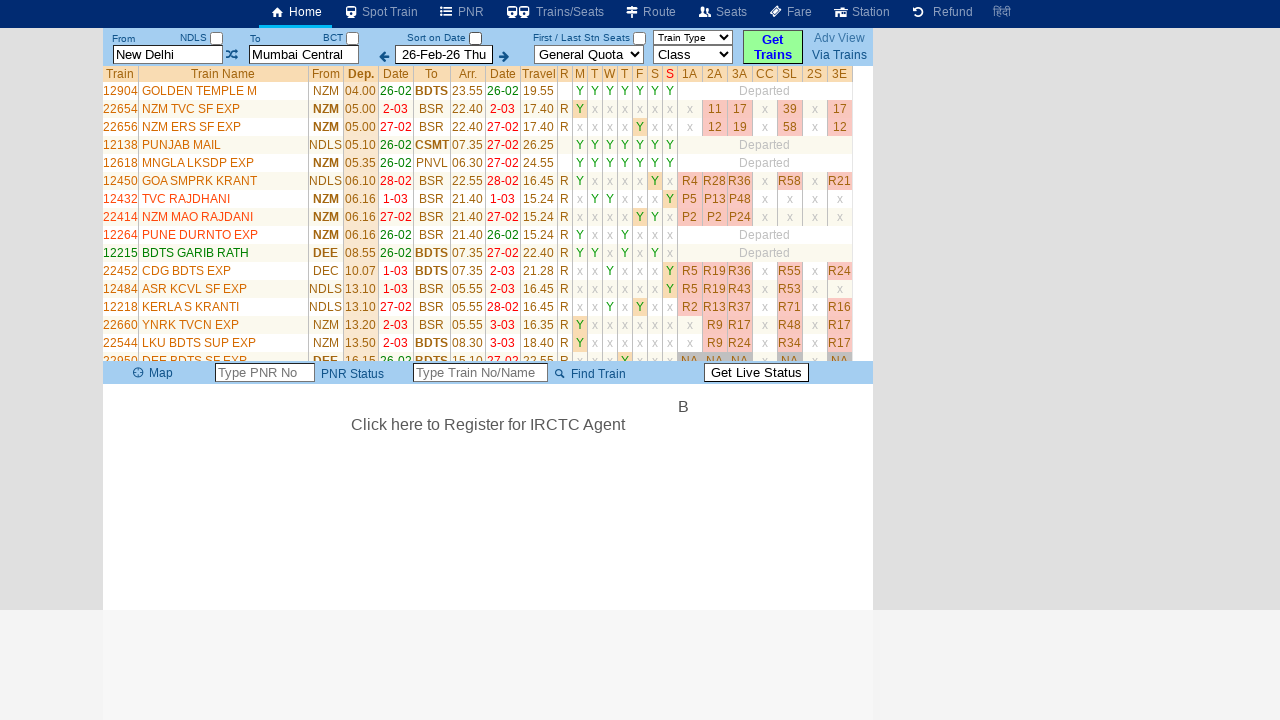

Verified that train results are displayed (assertion passed)
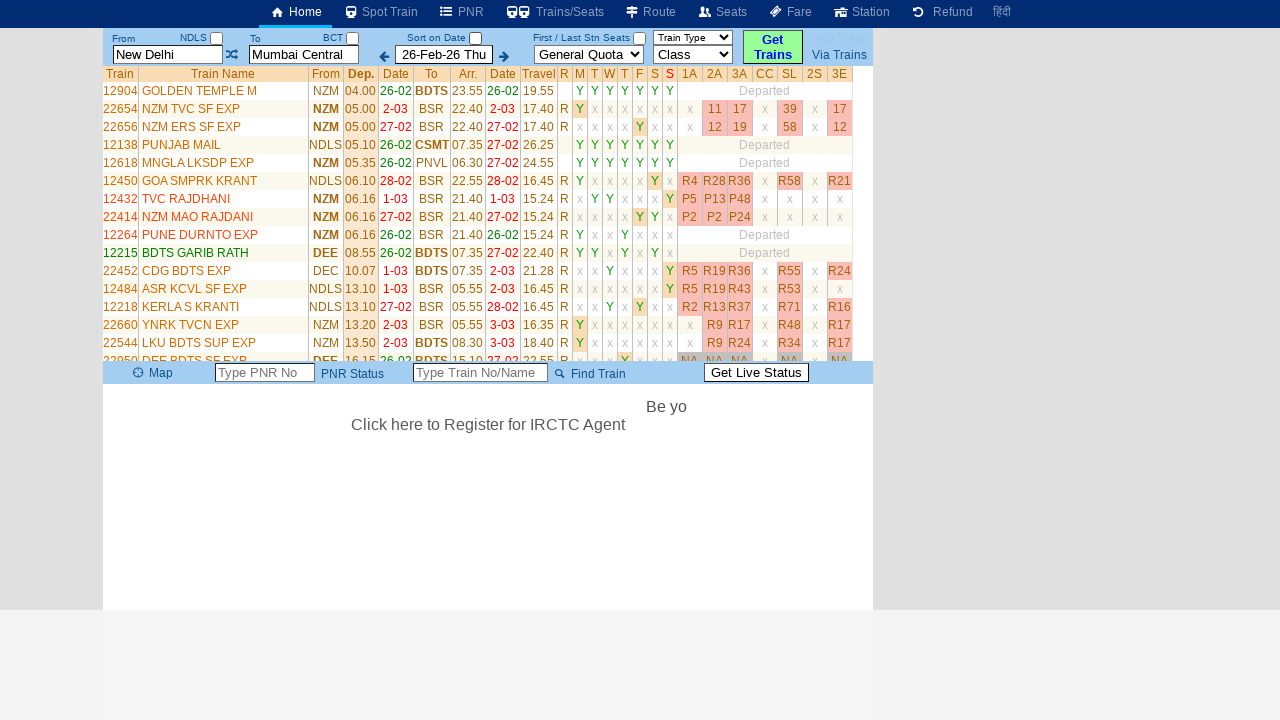

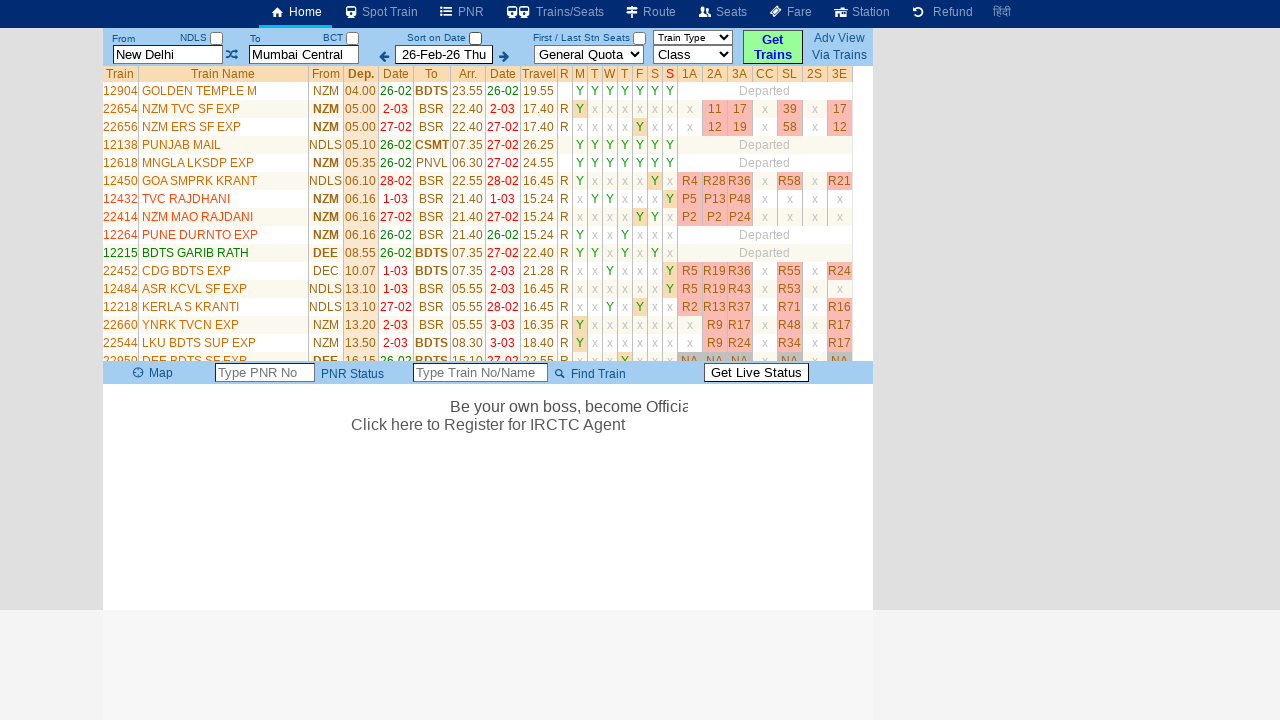